Tests the Top Real list page to verify Shakespeare is not in the top real languages

Starting URL: http://99-bottles-of-beer.net/lyrics.html

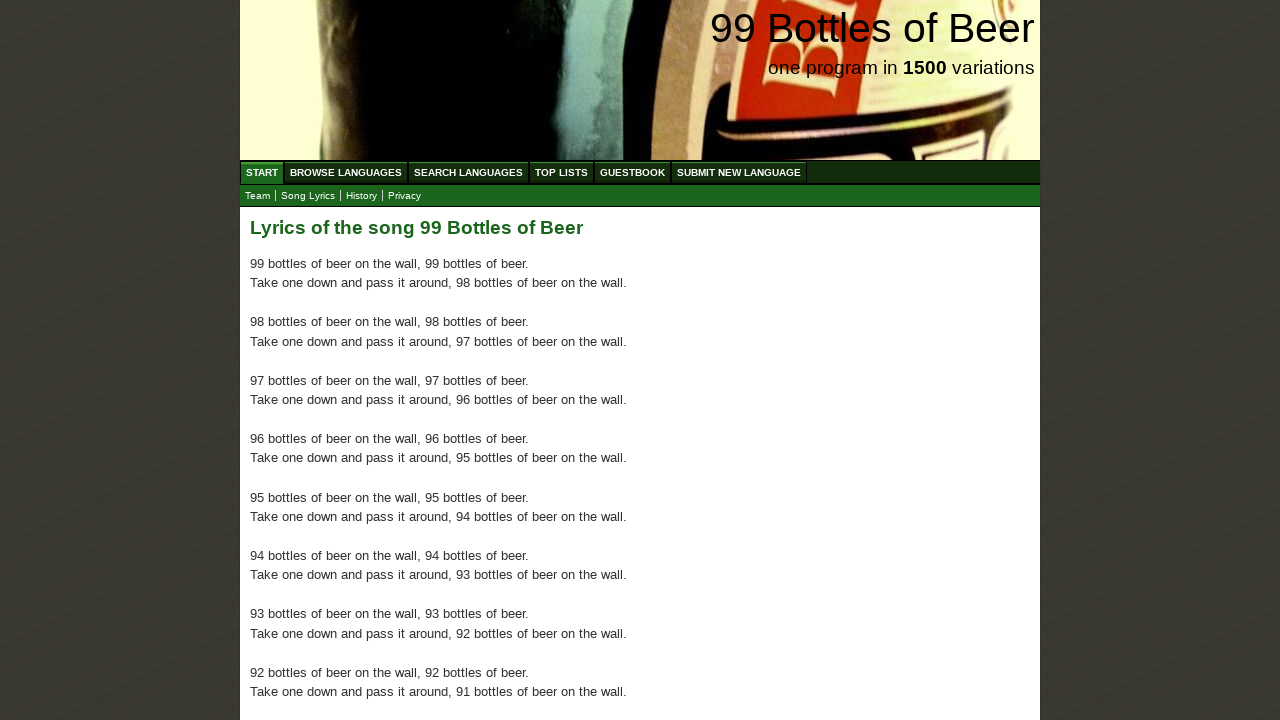

Clicked Top List link at (562, 172) on xpath=//ul/li/a[@href='/toplist.html']
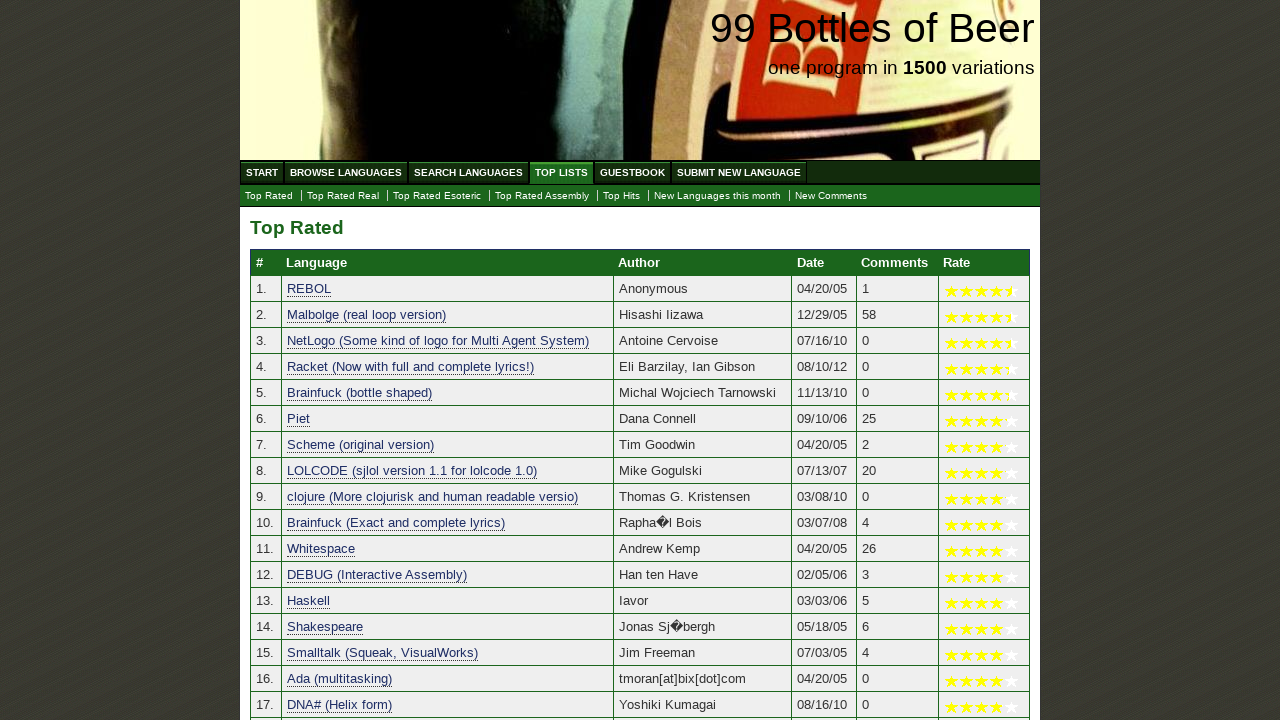

Clicked Top Real link to navigate to Top Real languages list at (343, 196) on xpath=//a[@href='./toplist_real.html']
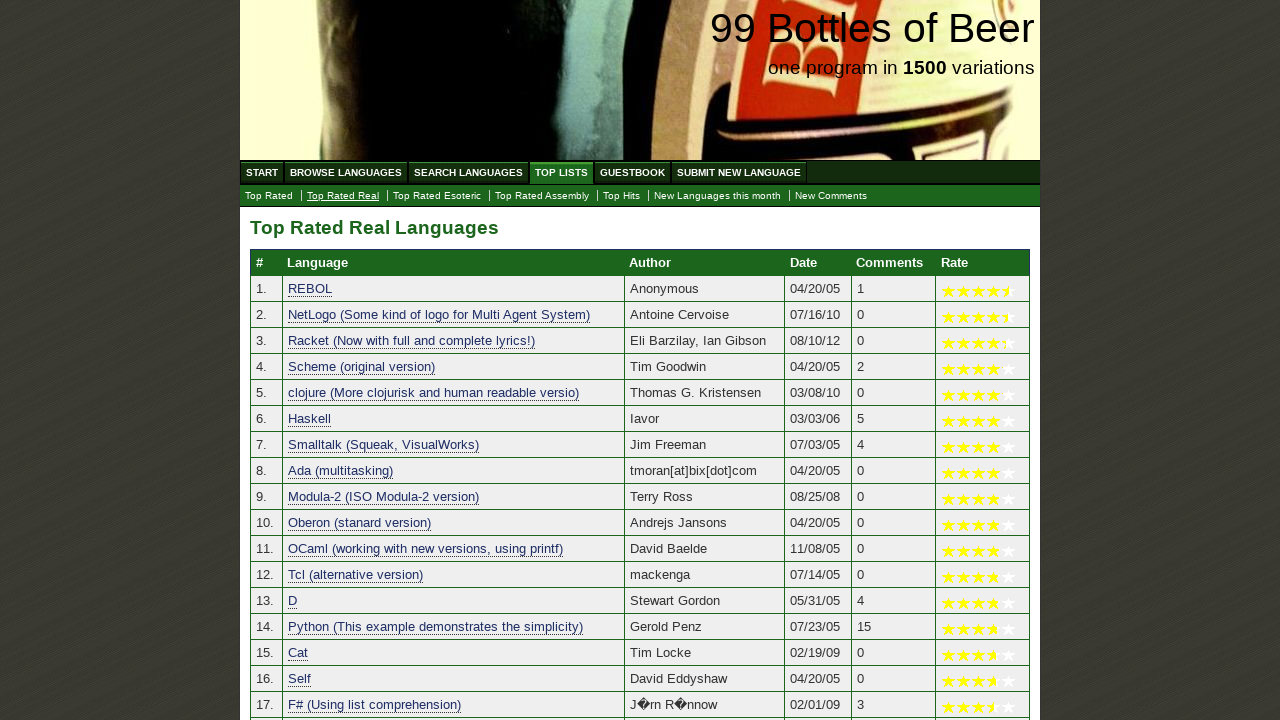

Top Real list page loaded with table rows
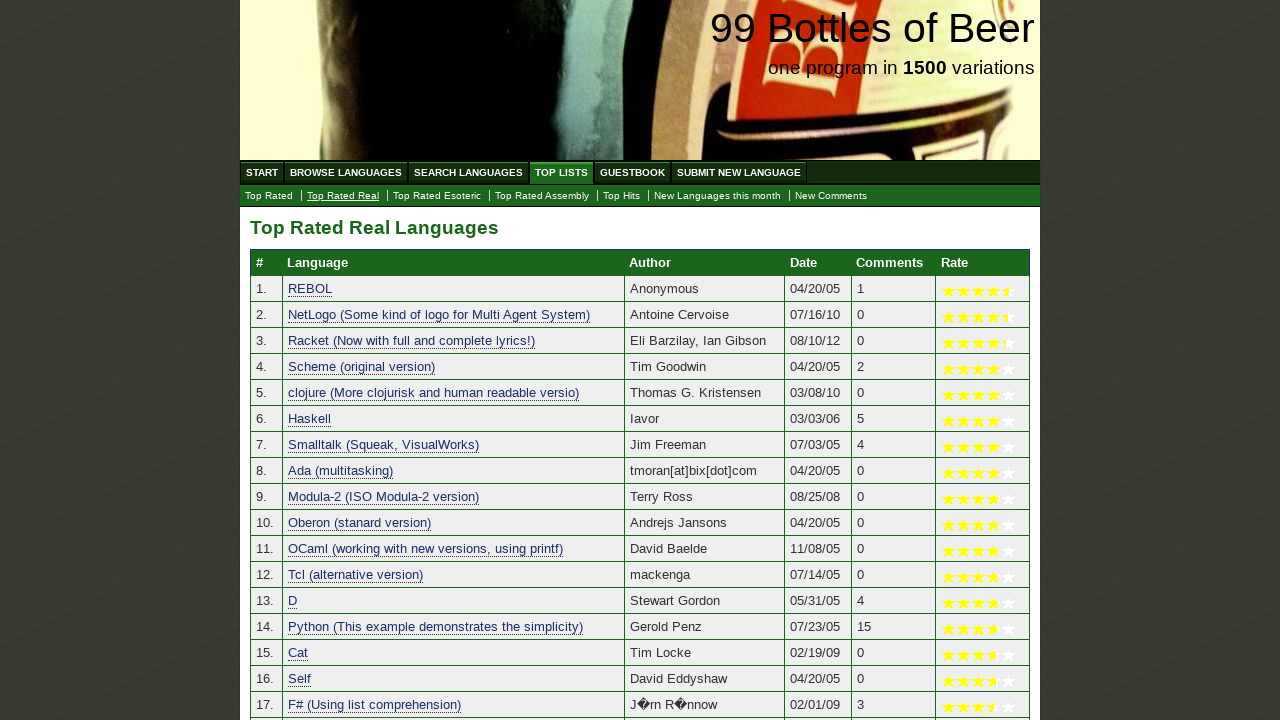

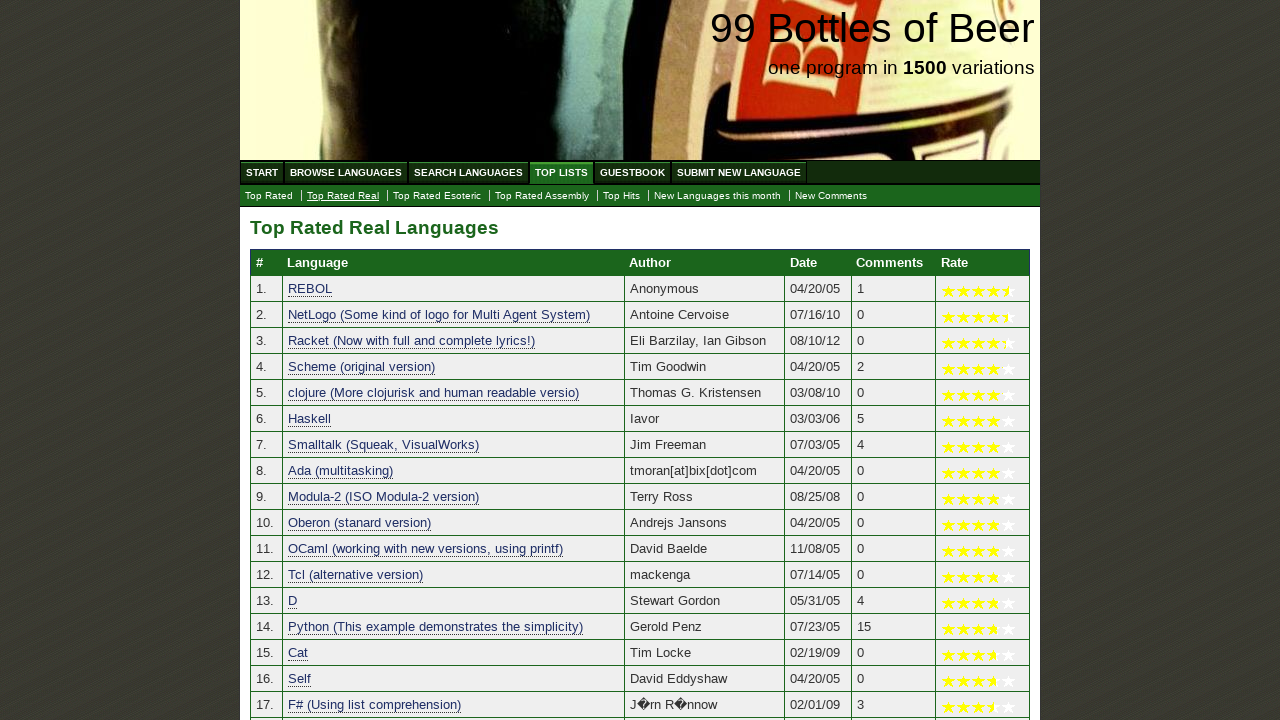